Tests multiple window handling by clicking a button that opens a new window and then accessing the child window through the browser context.

Starting URL: https://www.rahulshettyacademy.com/AutomationPractice/

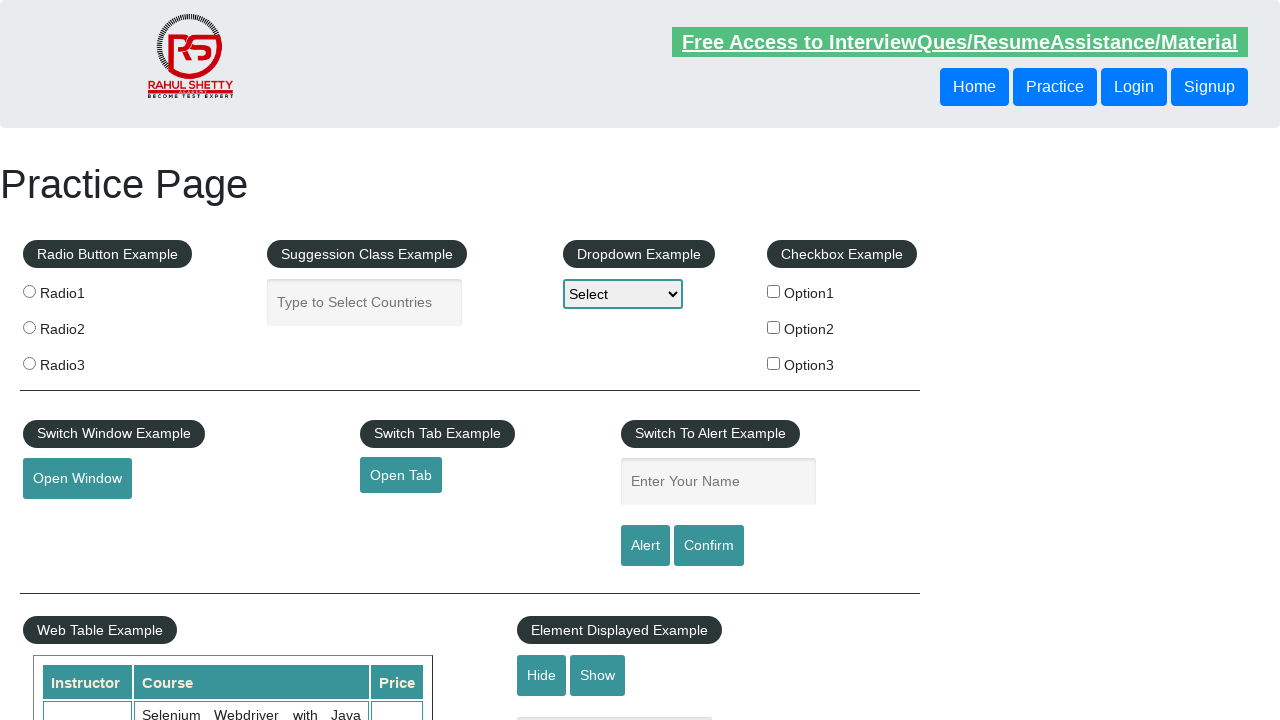

Clicked button to open new window at (77, 479) on button#openwindow
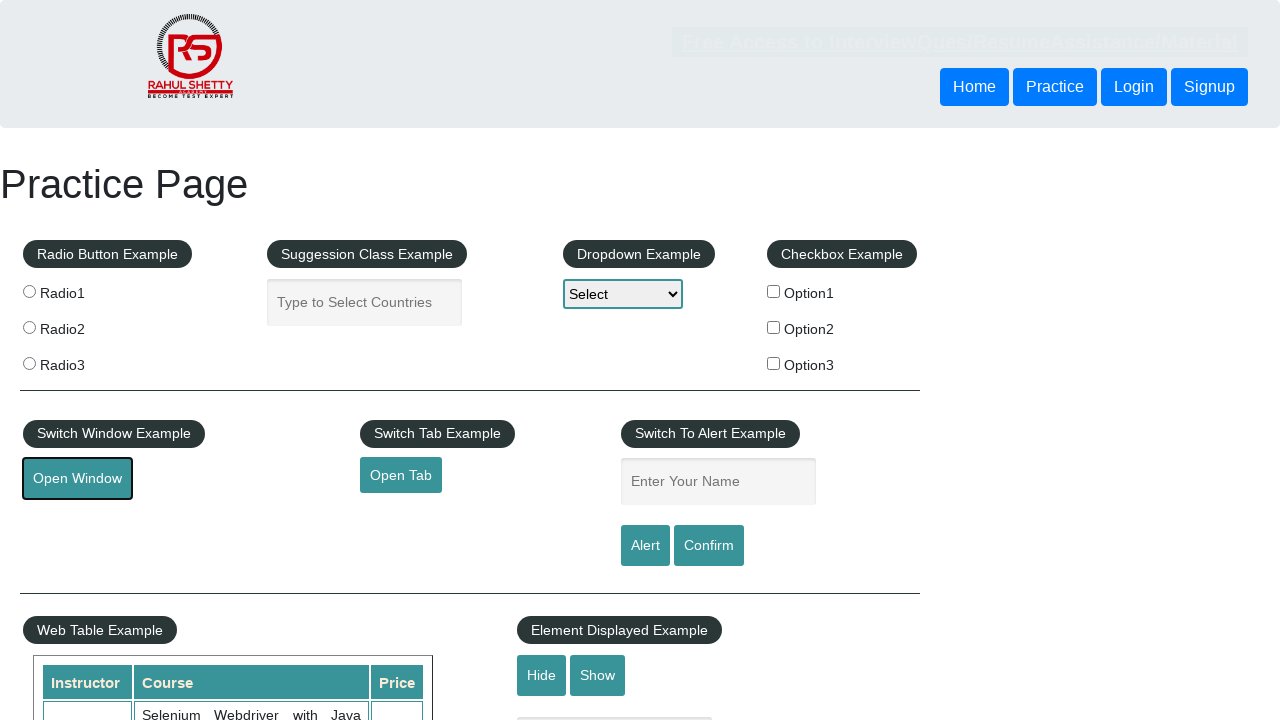

Captured child window reference
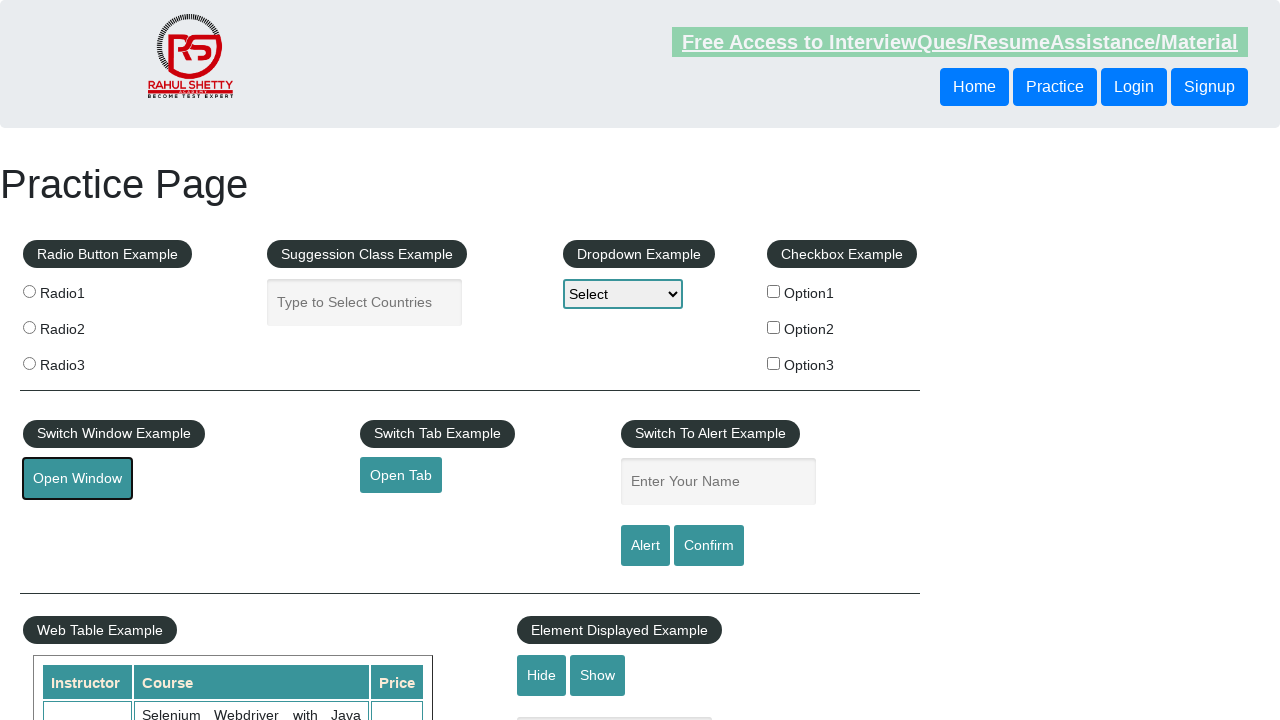

Child window loaded
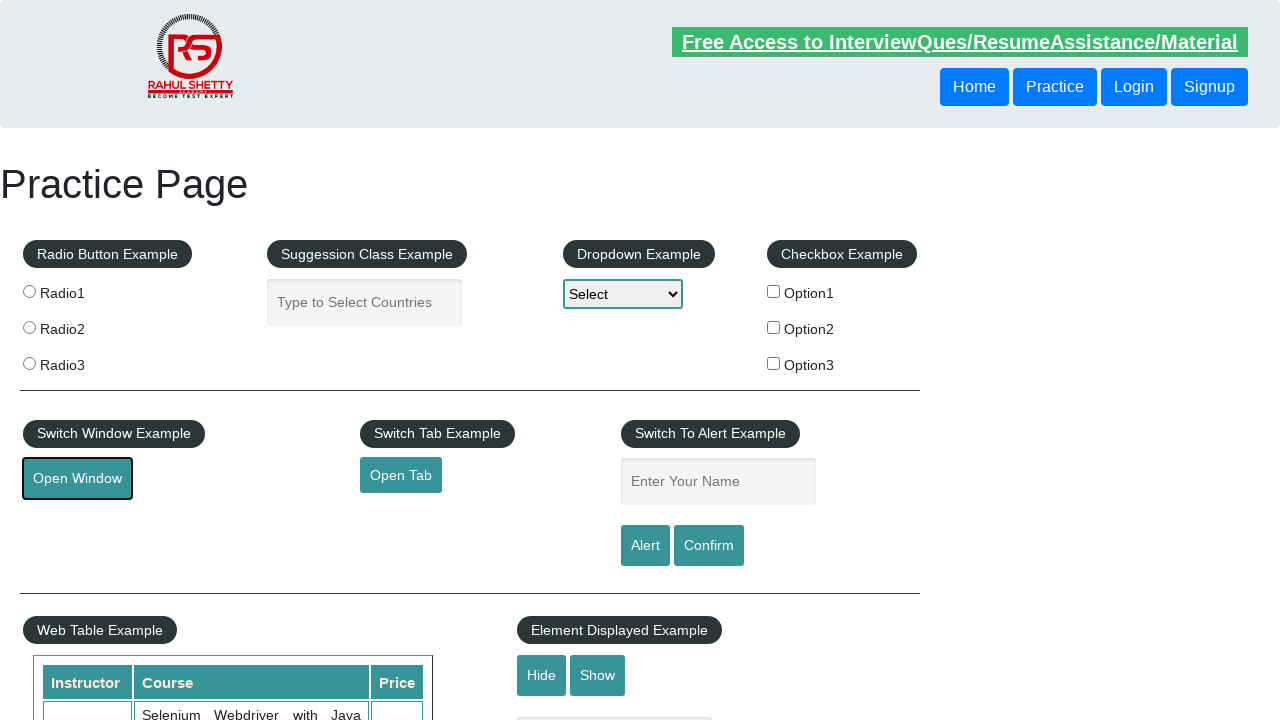

Retrieved parent window title: Practice Page
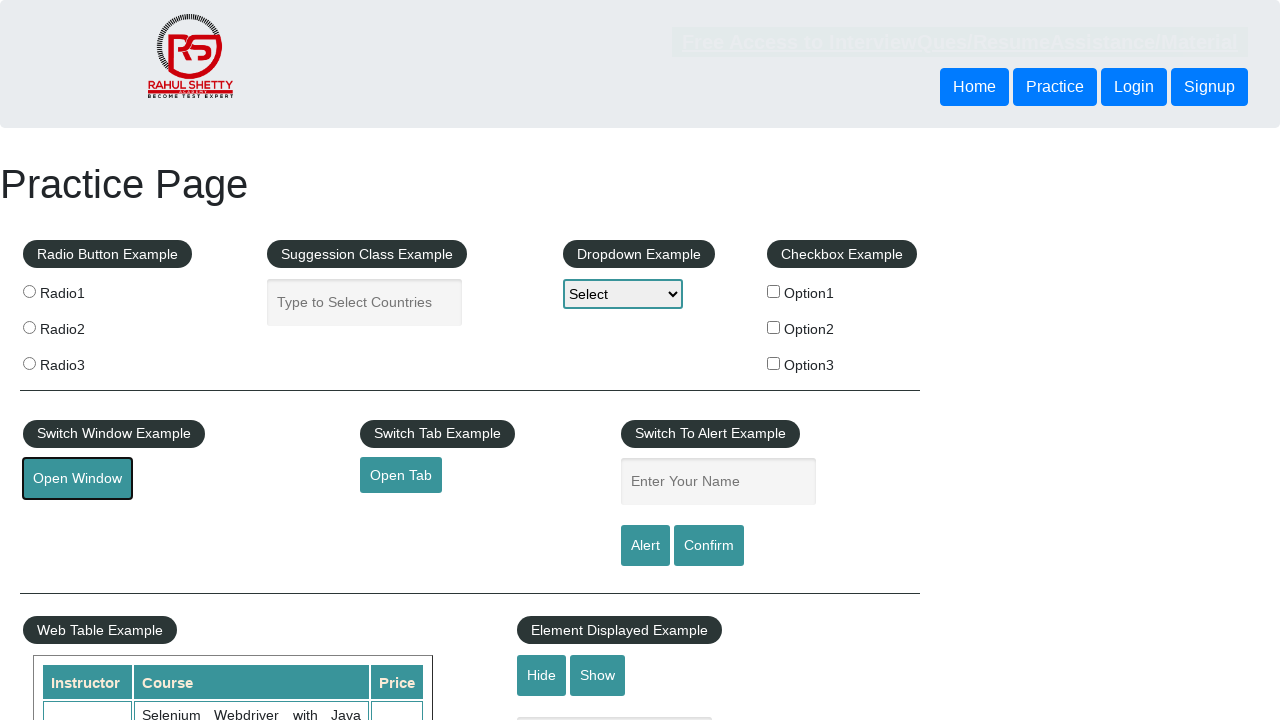

Retrieved child window title: QAClick Academy - A Testing Academy to Learn, Earn and Shine
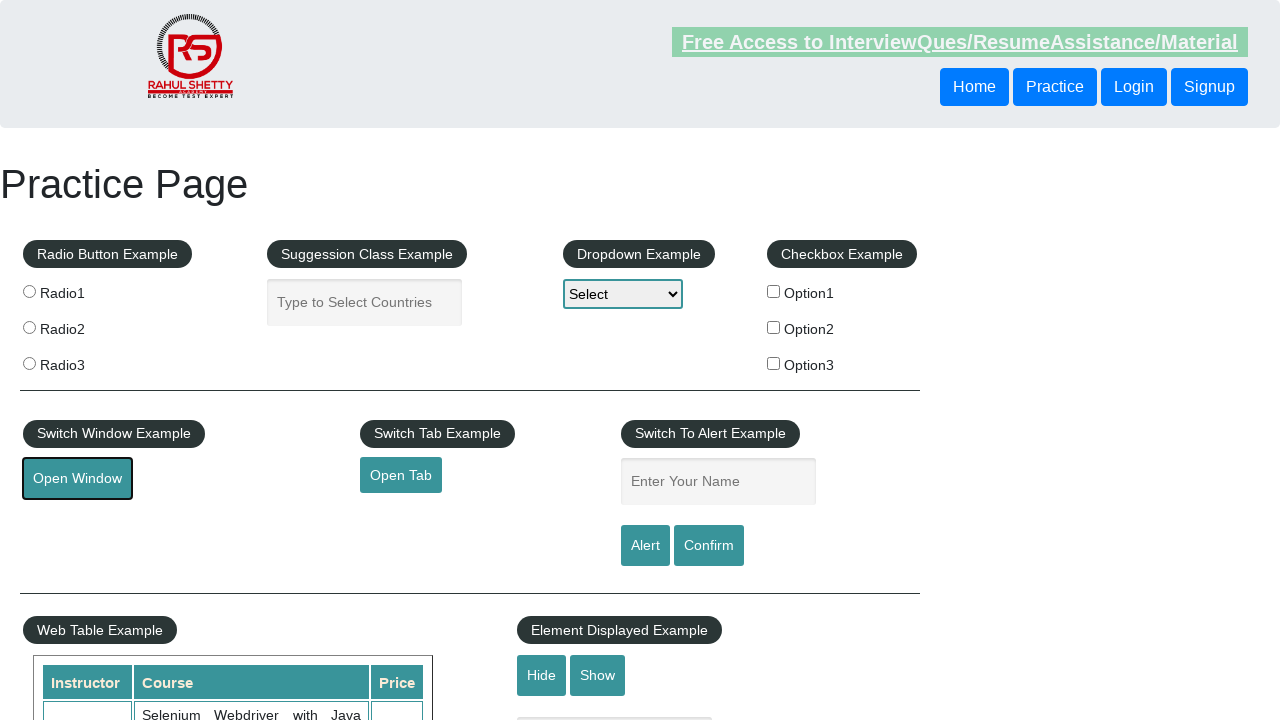

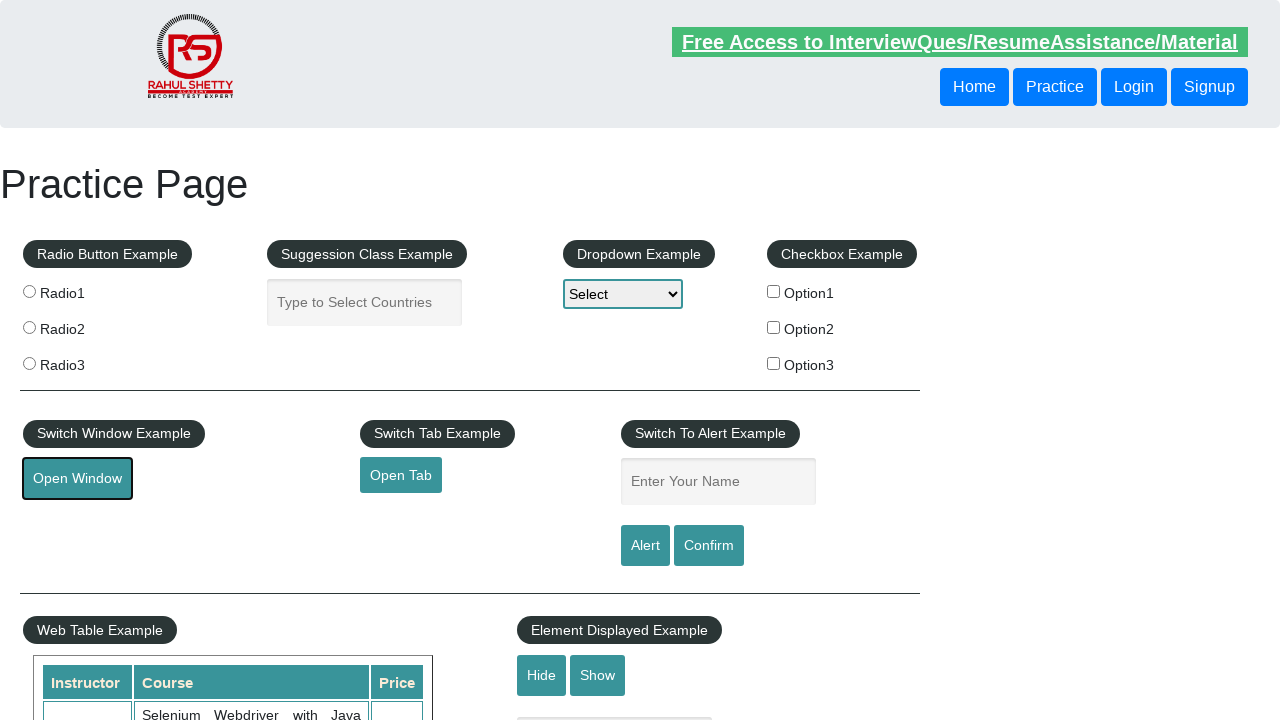